Clicks Submit Language button without filling required fields and verifies error message is displayed

Starting URL: http://www.99-bottles-of-beer.net/submitnewlanguage.html

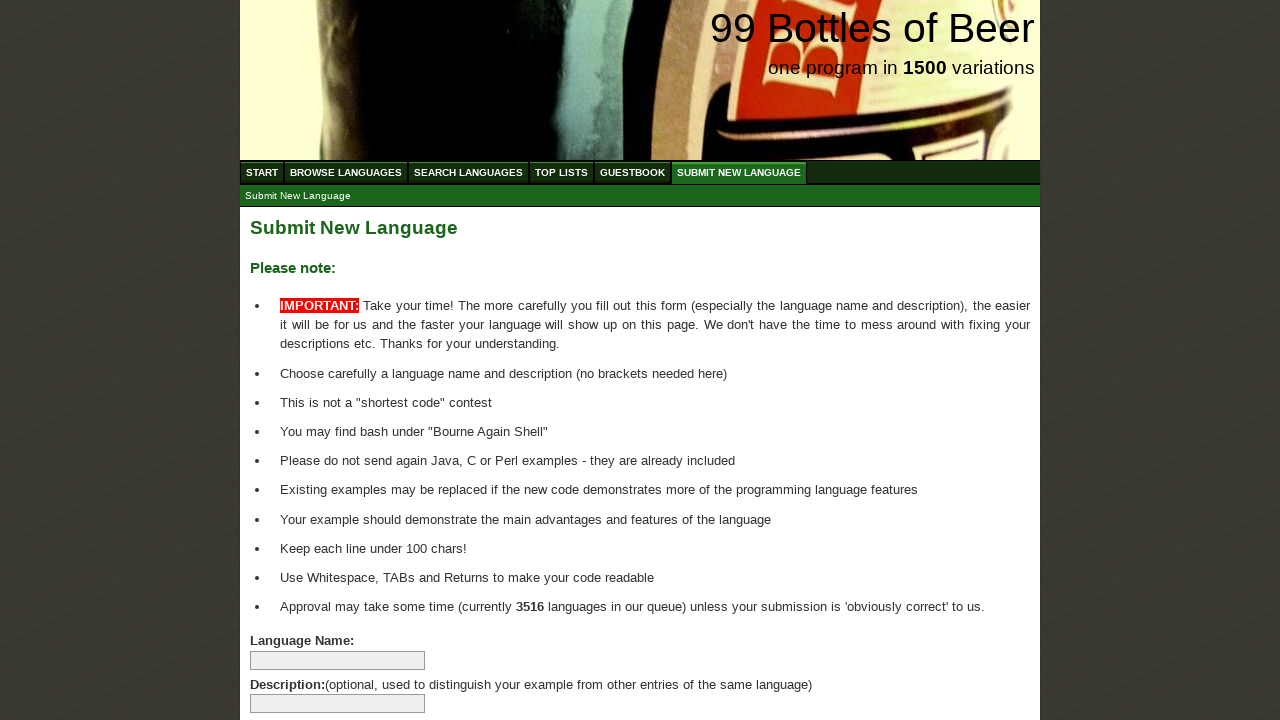

Navigated to Submit New Language page
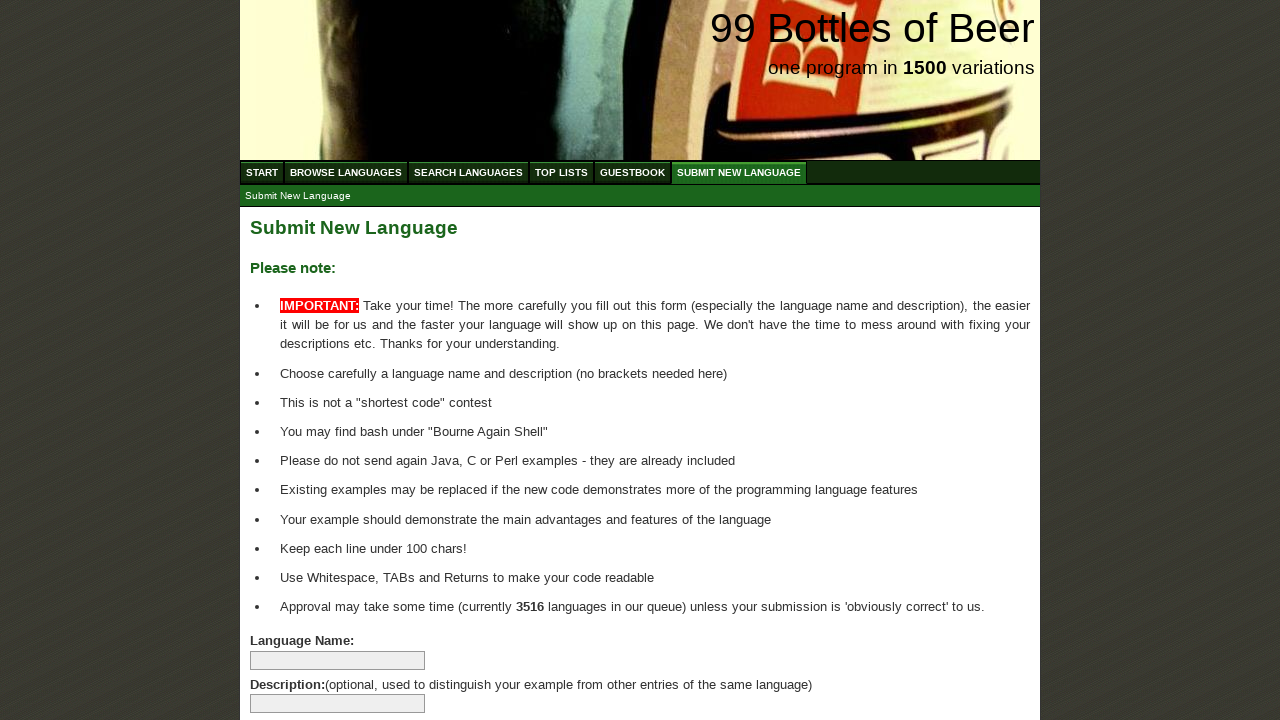

Clicked Submit Language button without filling required fields at (294, 665) on #addlanguage input[type='submit']
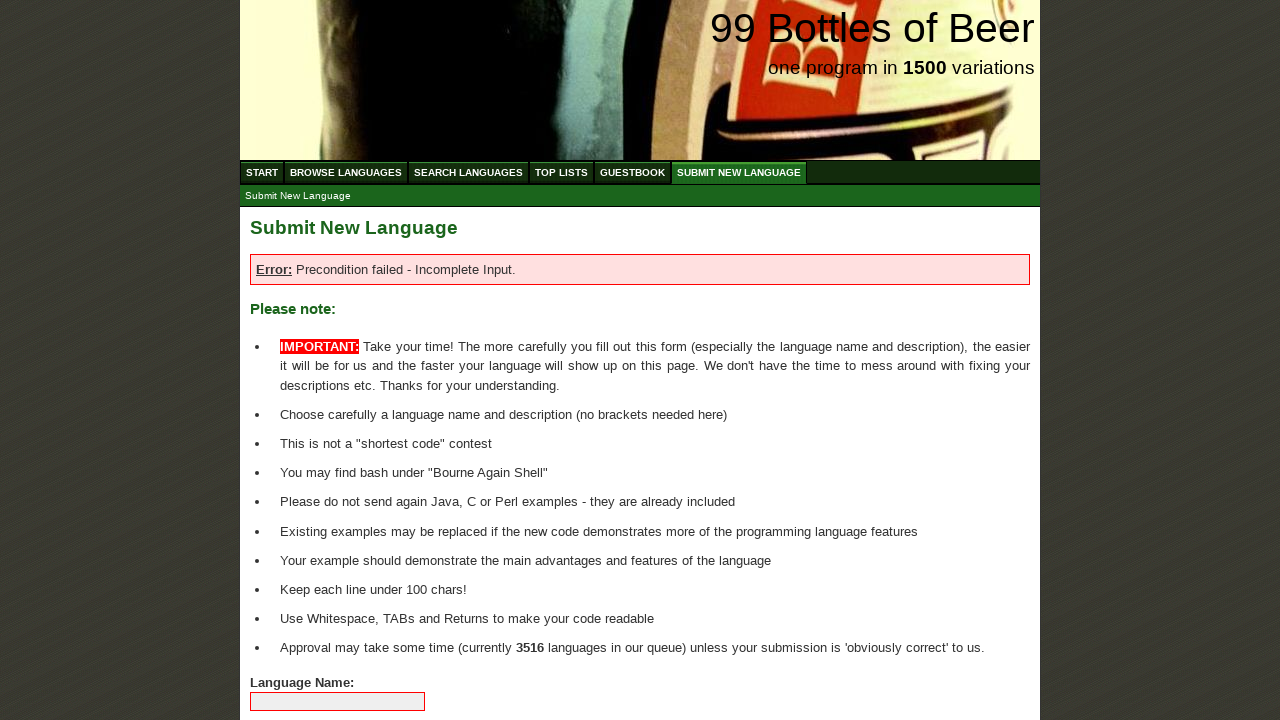

Error message appeared on the page
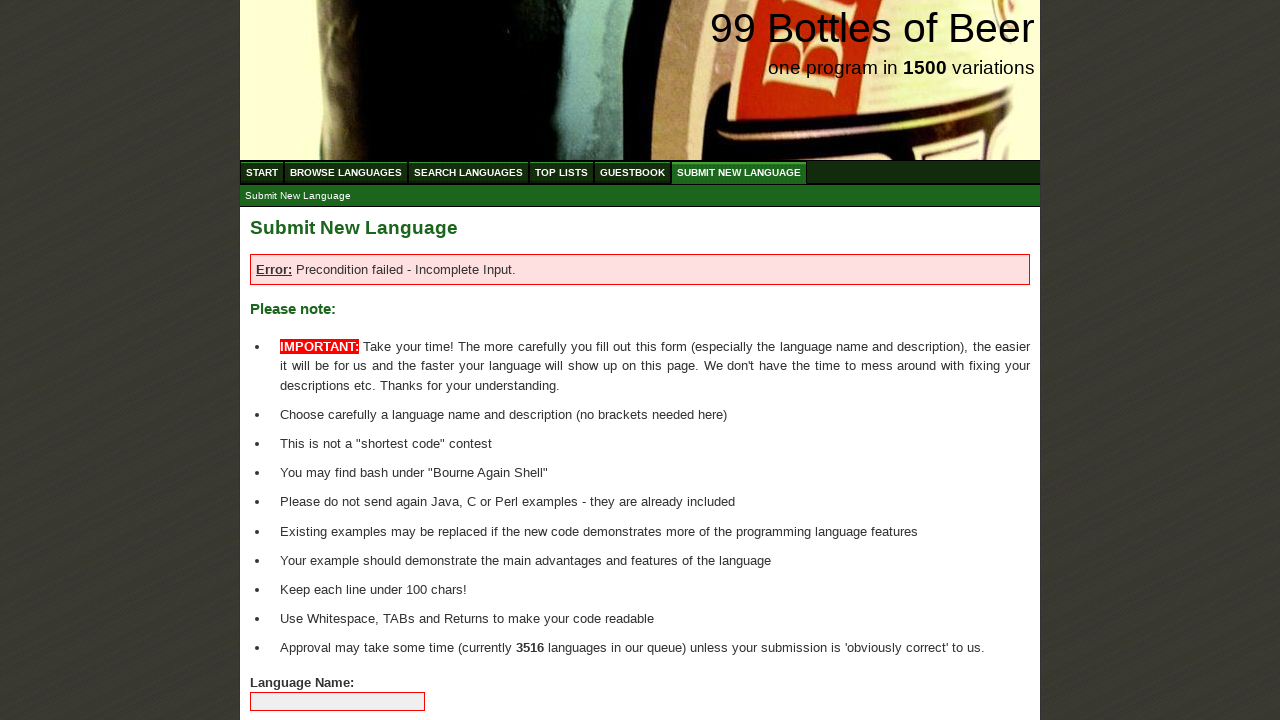

Verified error message is displayed
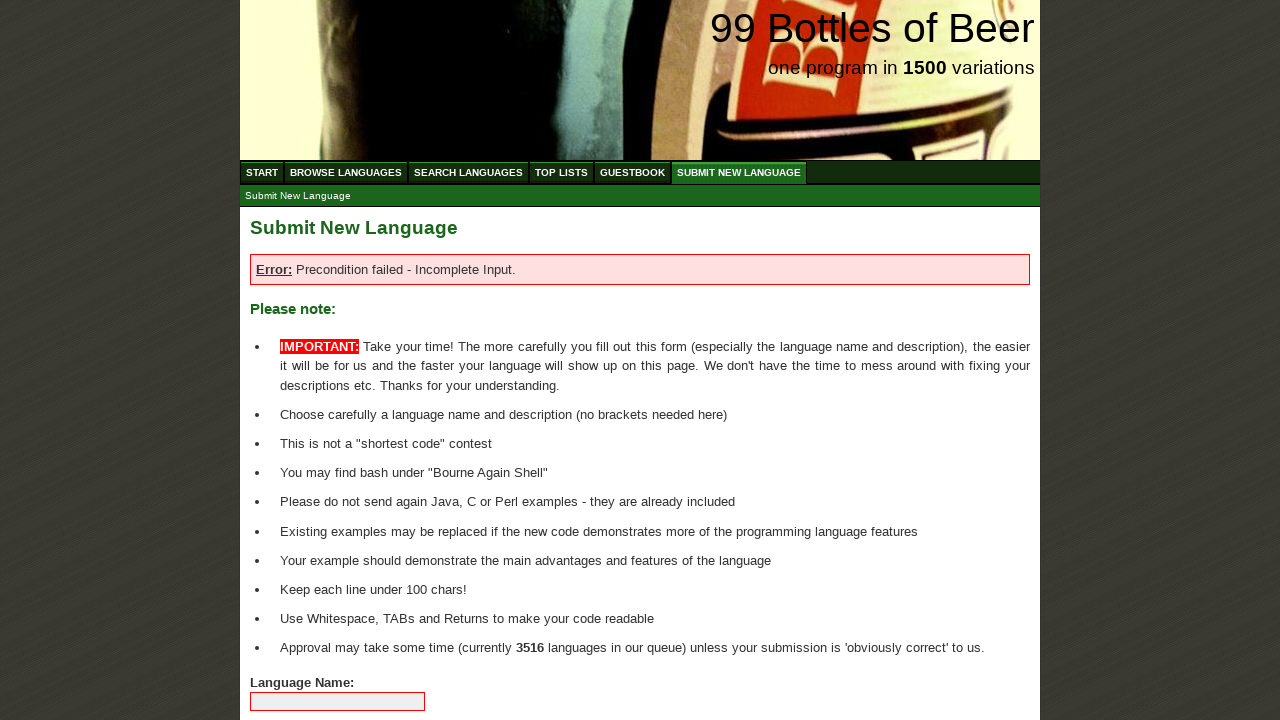

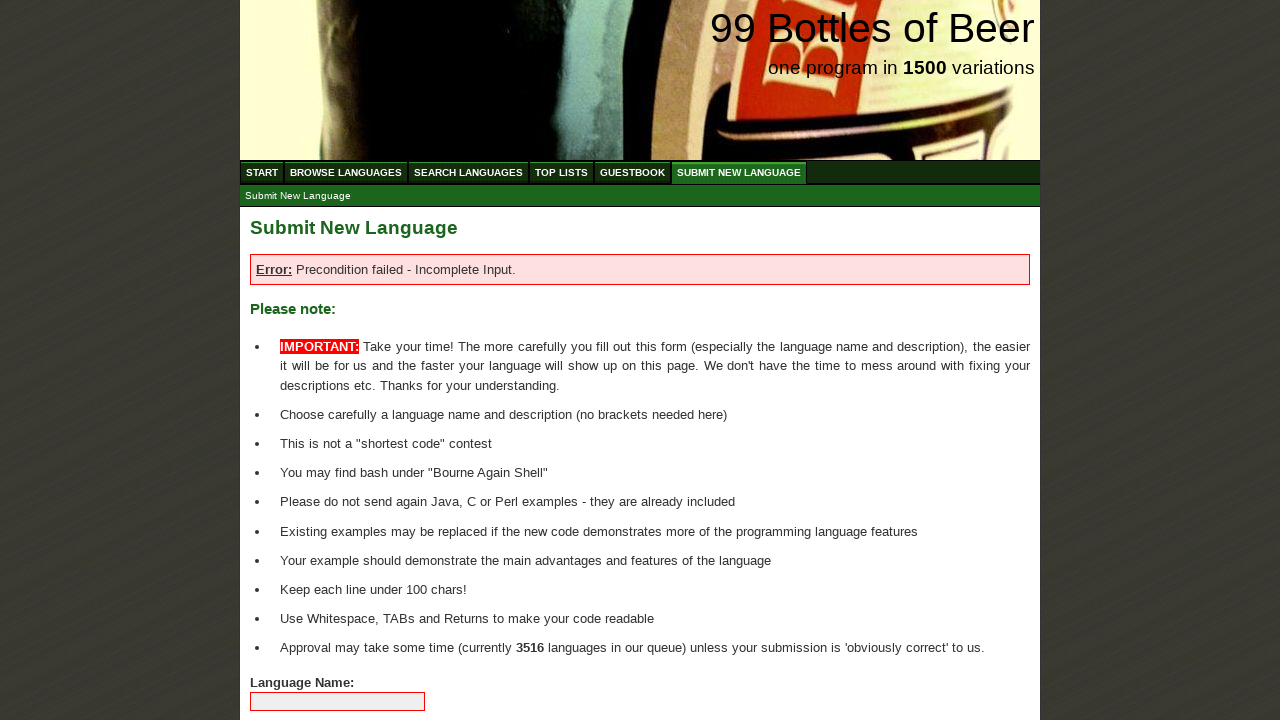